Tests window switching functionality by clicking a link that opens a new window, switching to the new window to verify its content, and then switching back to the original window to verify it's still accessible.

Starting URL: https://the-internet.herokuapp.com/windows

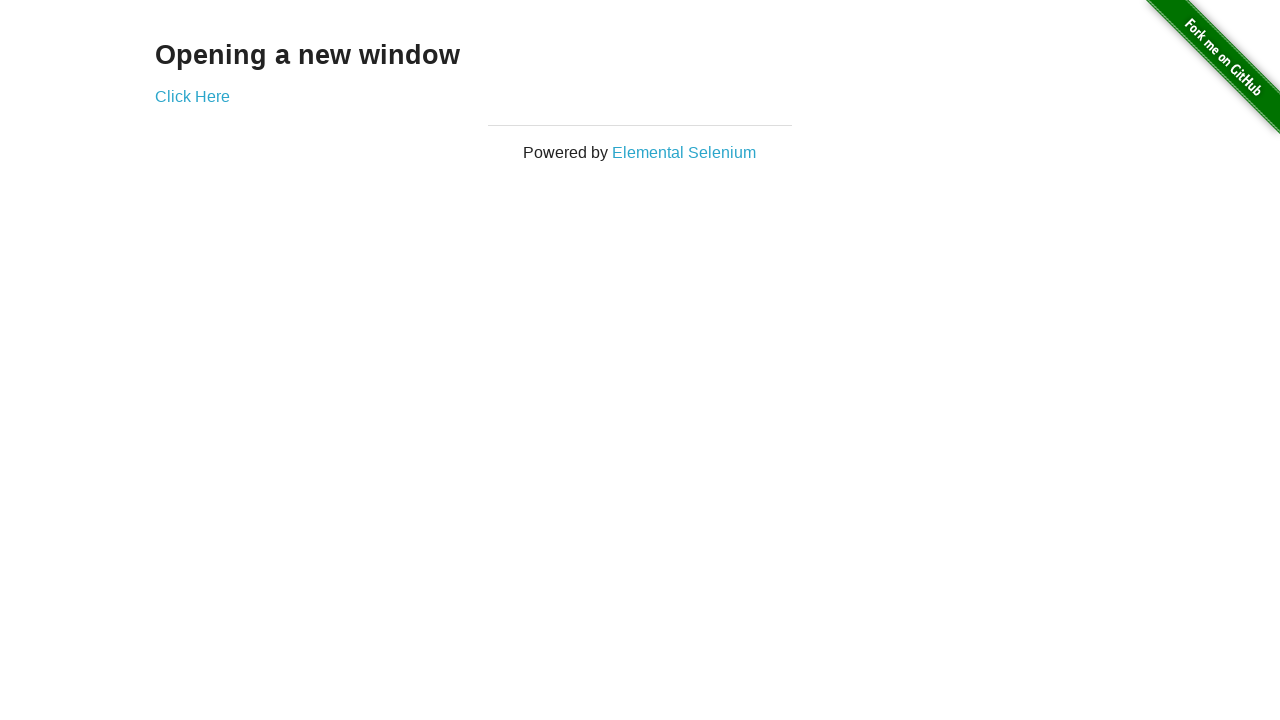

Verified heading text is 'Opening a new window'
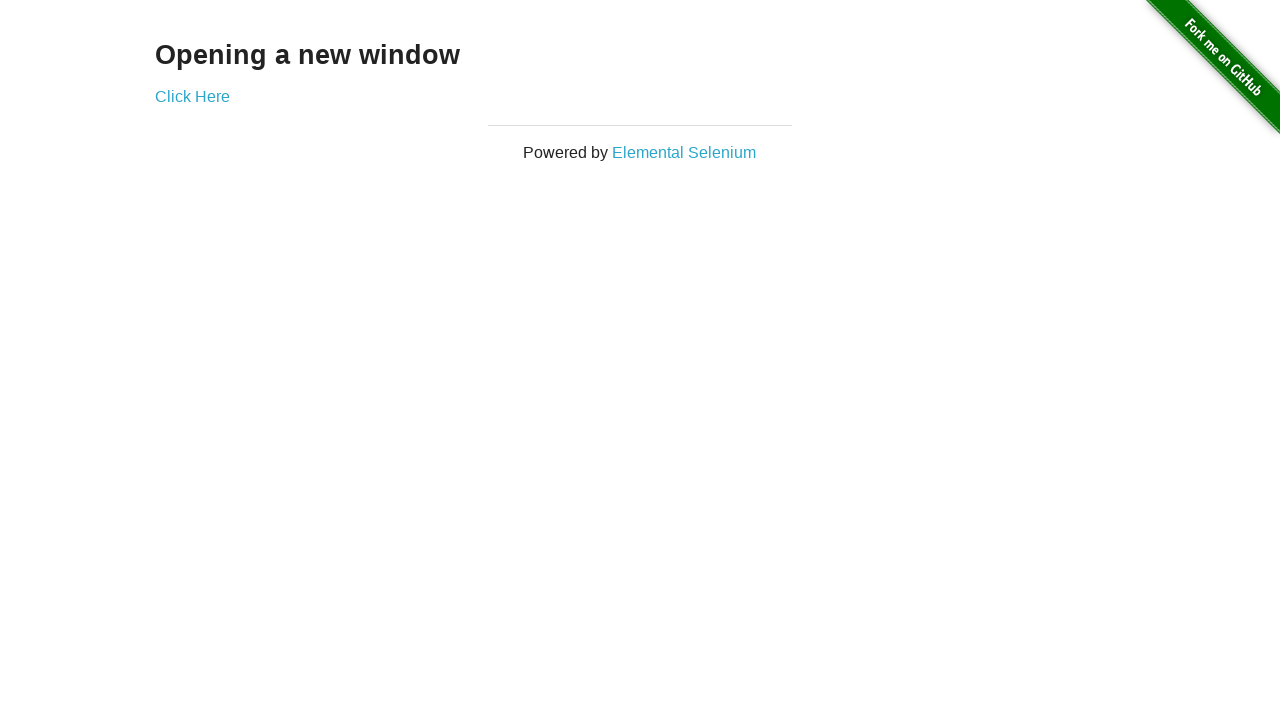

Verified original page title is 'The Internet'
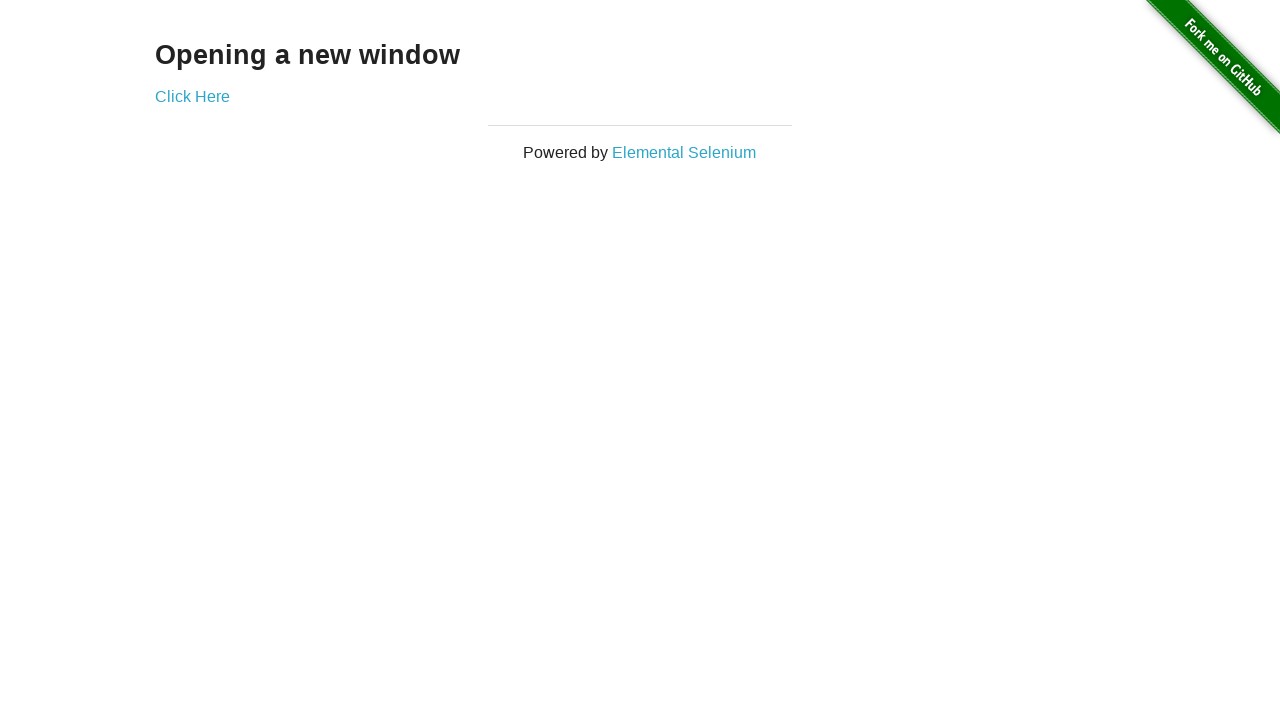

Clicked 'Click Here' link to open new window at (192, 96) on text=Click Here
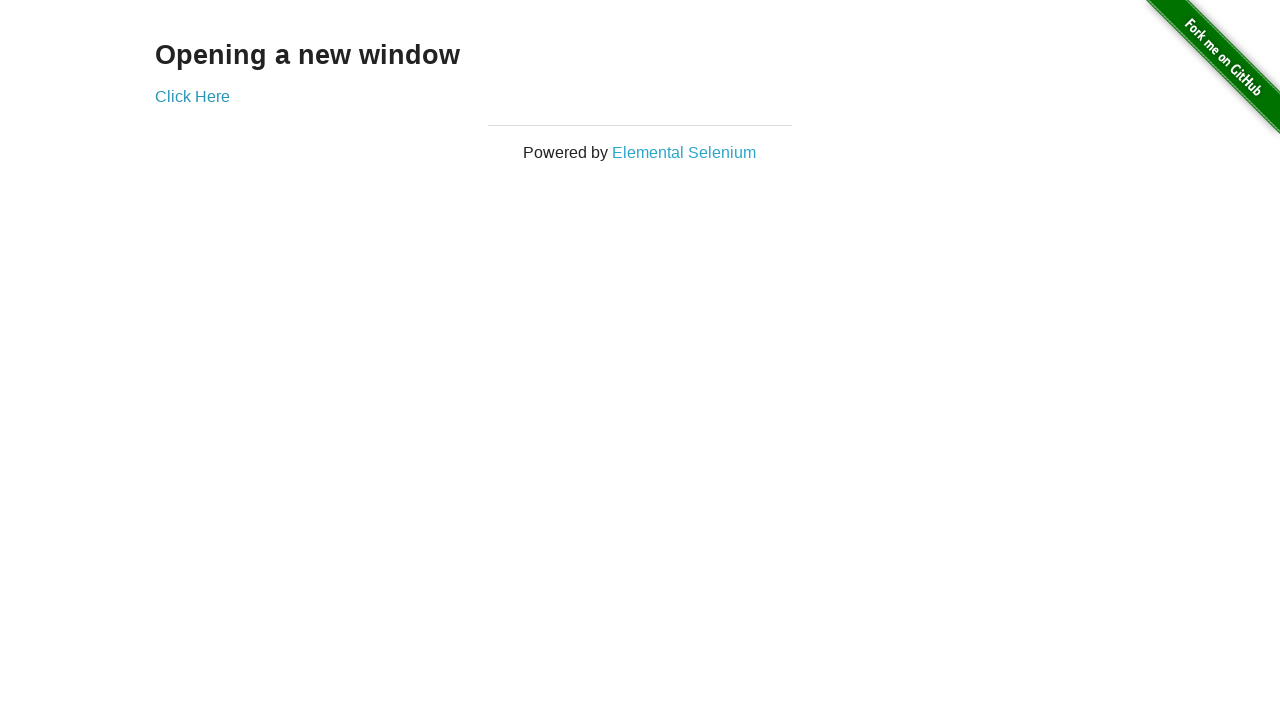

Captured new window page object
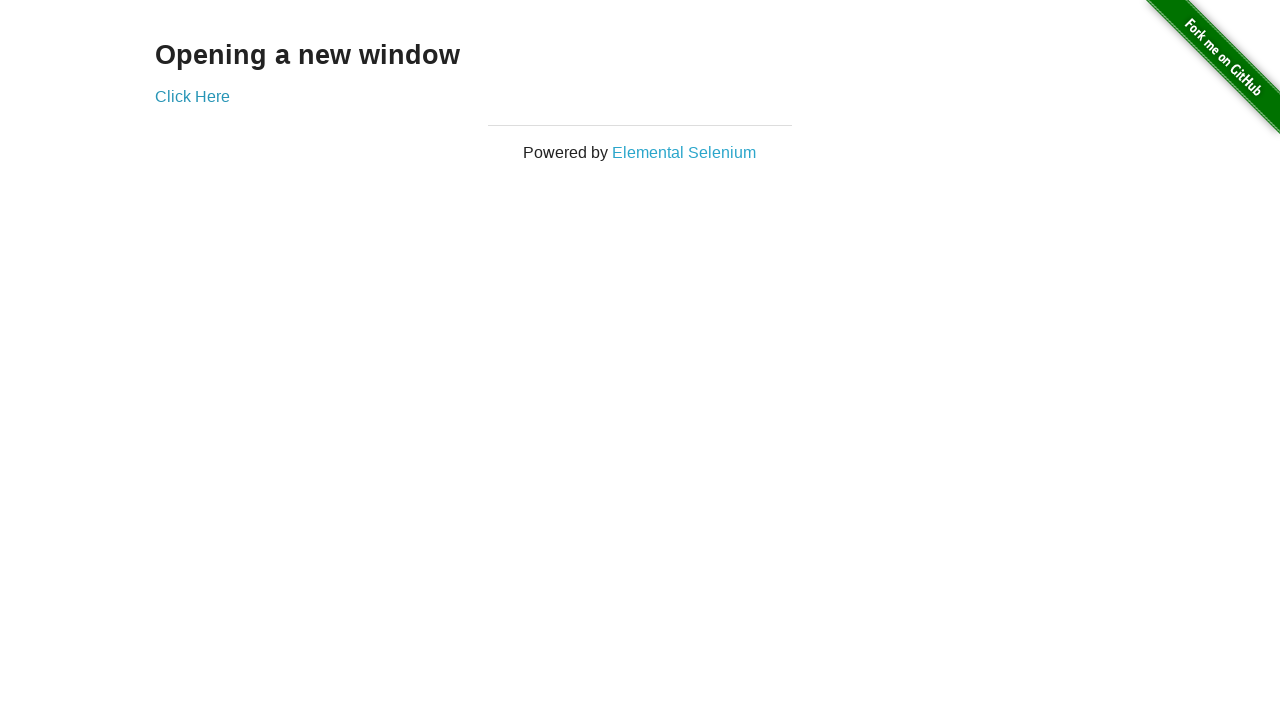

New page finished loading
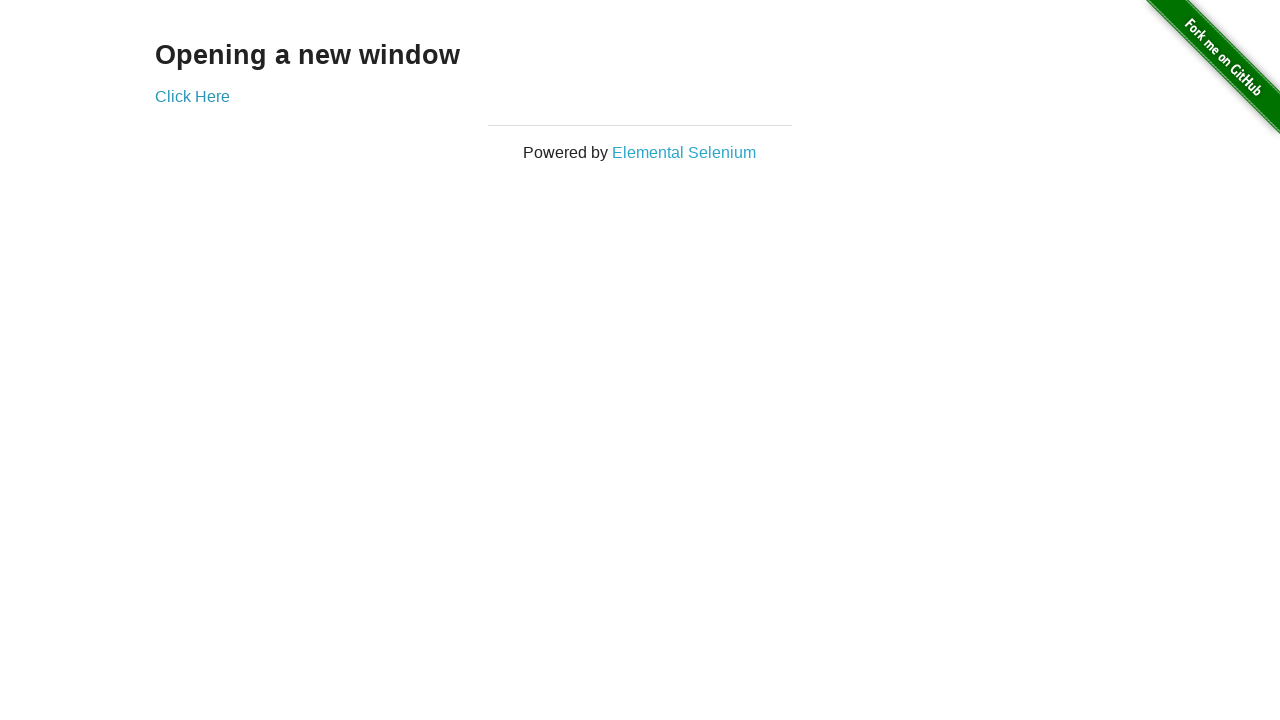

Verified new window title is 'New Window'
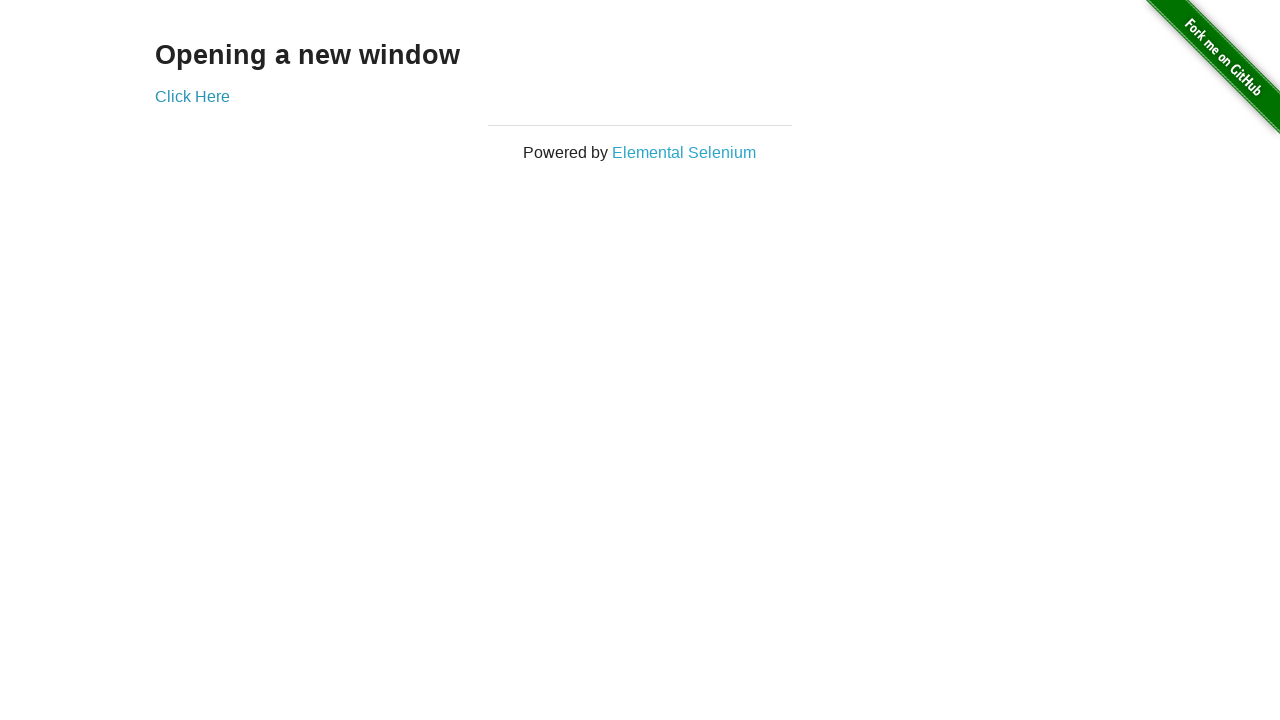

Verified new window heading text is 'New Window'
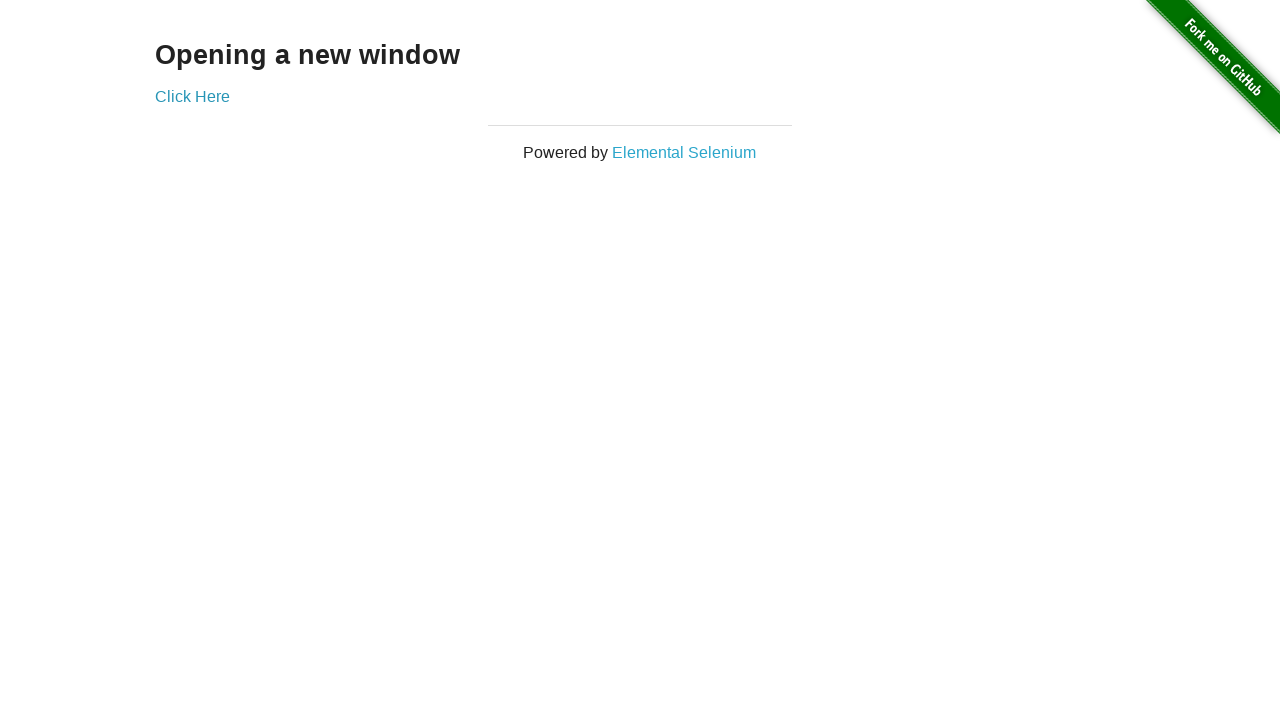

Switched back to original window
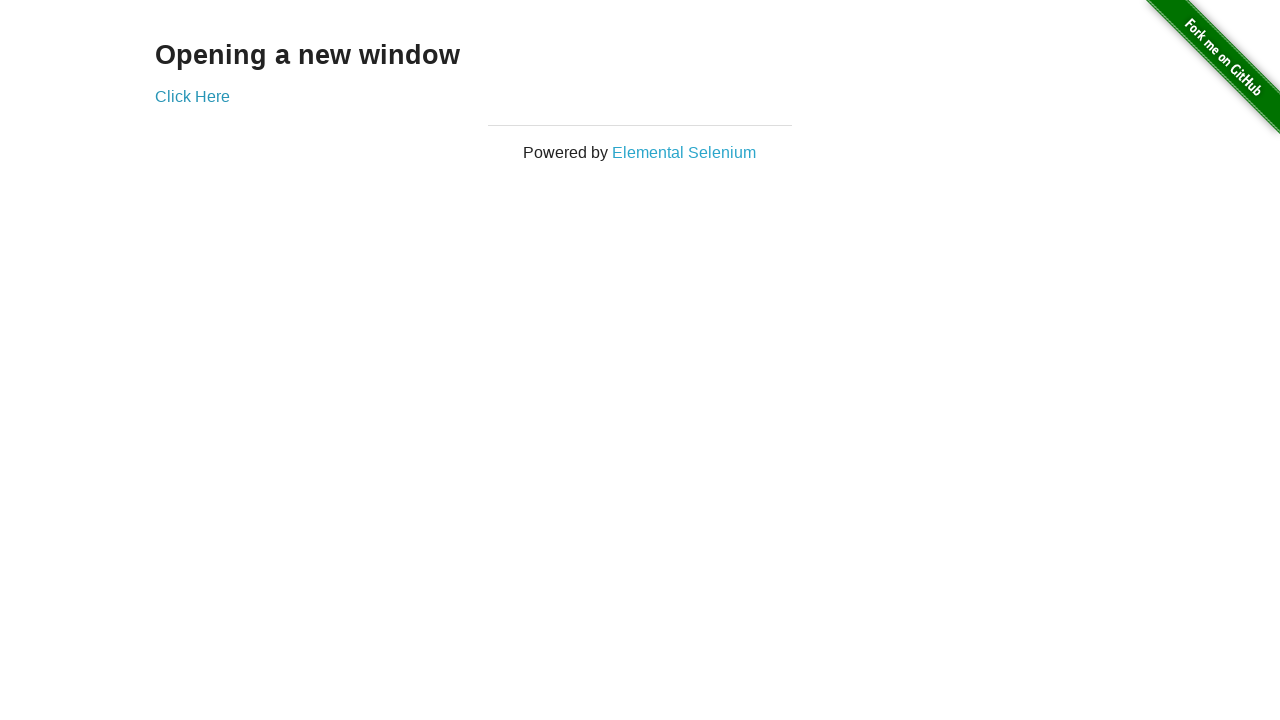

Verified original page title is still 'The Internet' after window switch
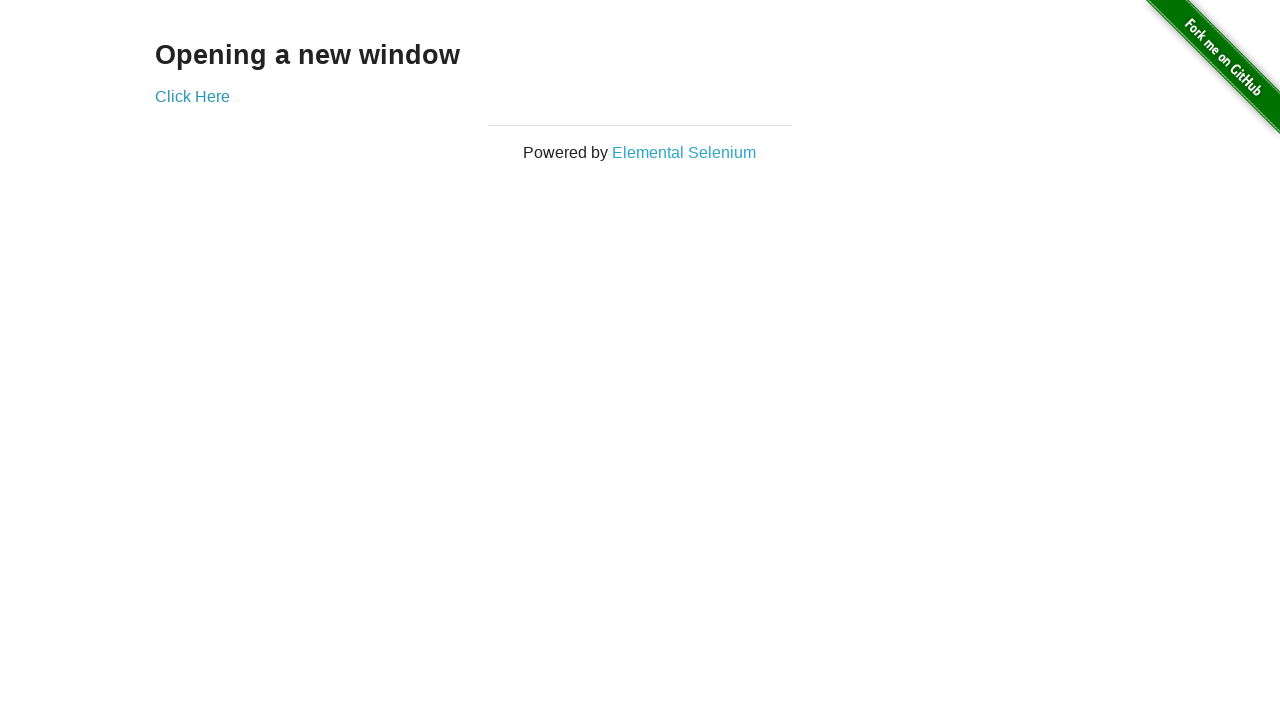

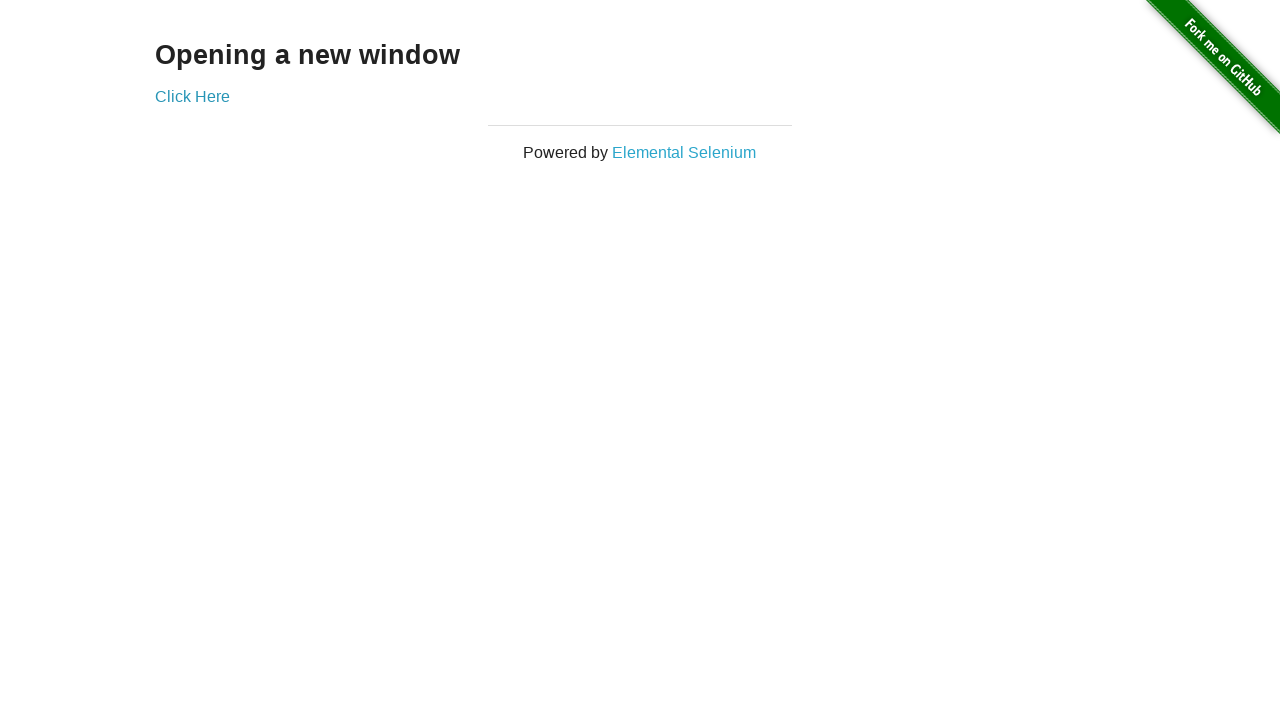